Clicks the Book Store Application button on the DemoQA homepage and verifies navigation to the books page

Starting URL: https://demoqa.com/

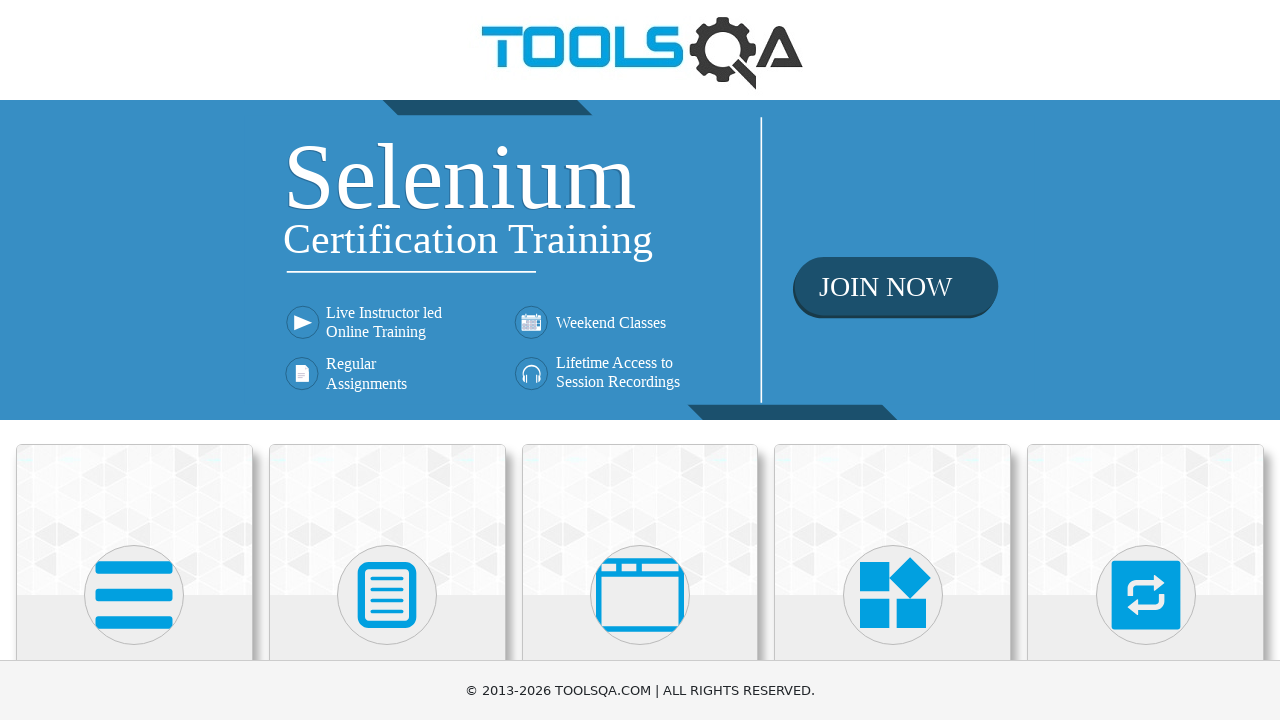

Clicked the Book Store Application button on DemoQA homepage at (134, 461) on xpath=//h5[text()="Book Store Application"]
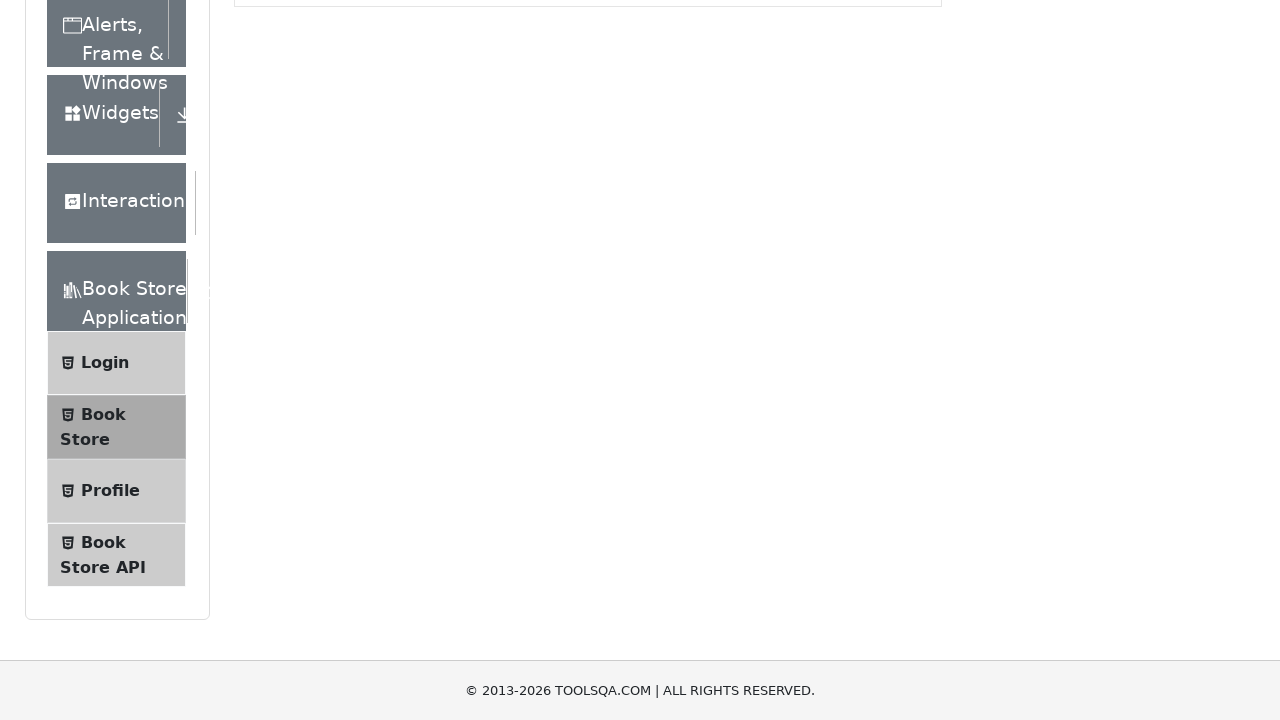

Verified navigation to books page at https://demoqa.com/books
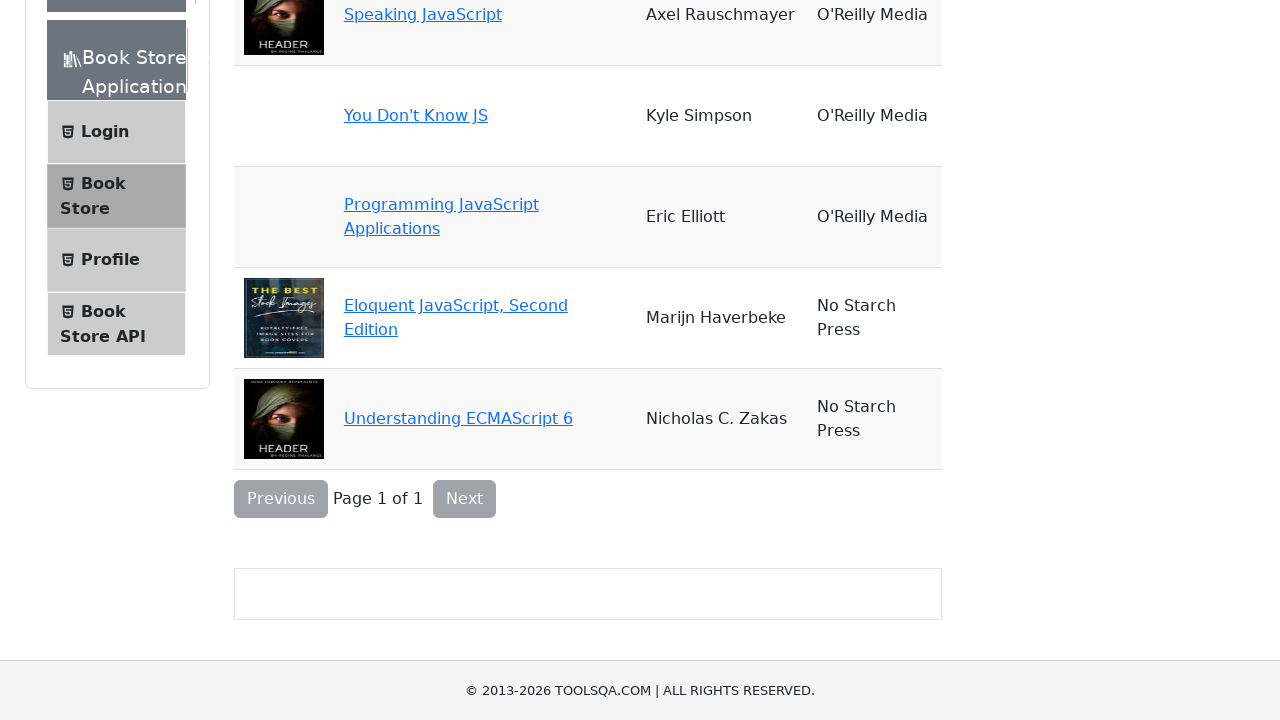

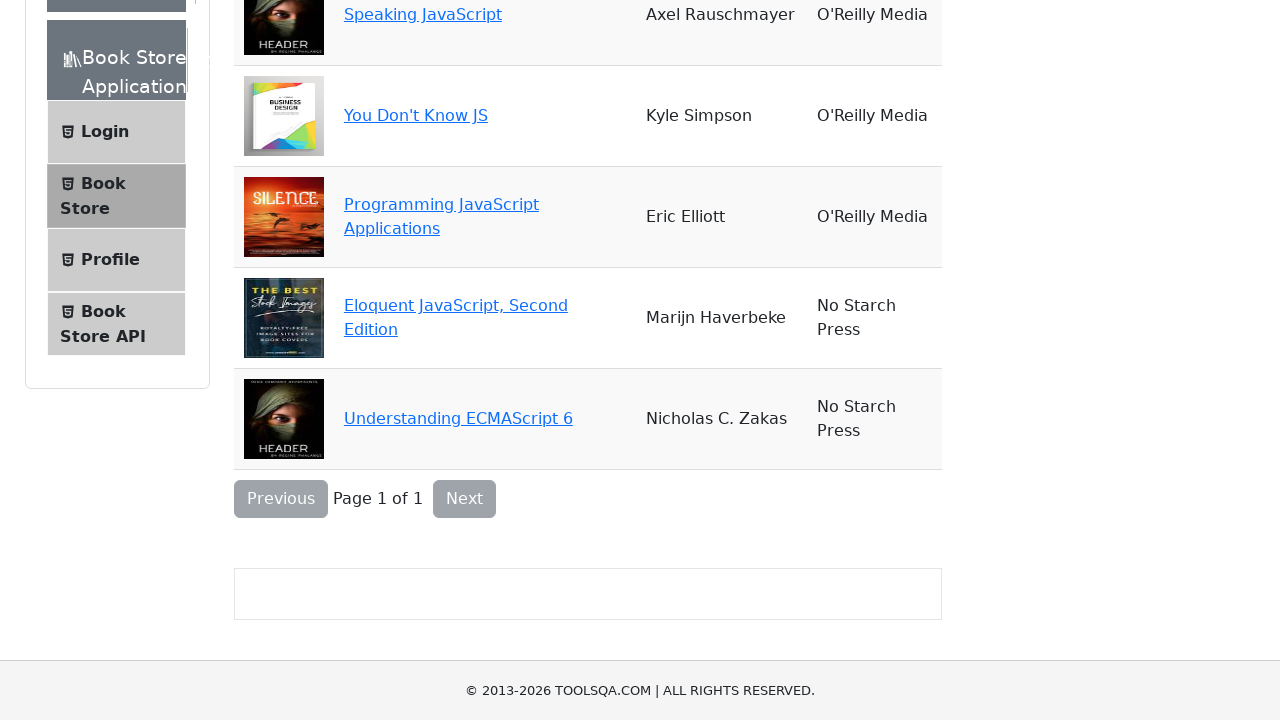